Tests dynamic control enabling and disabling functionality by clicking Enable button, verifying the input becomes enabled with success message, then clicking Disable button and verifying the input becomes disabled with corresponding message

Starting URL: http://the-internet.herokuapp.com/dynamic_controls

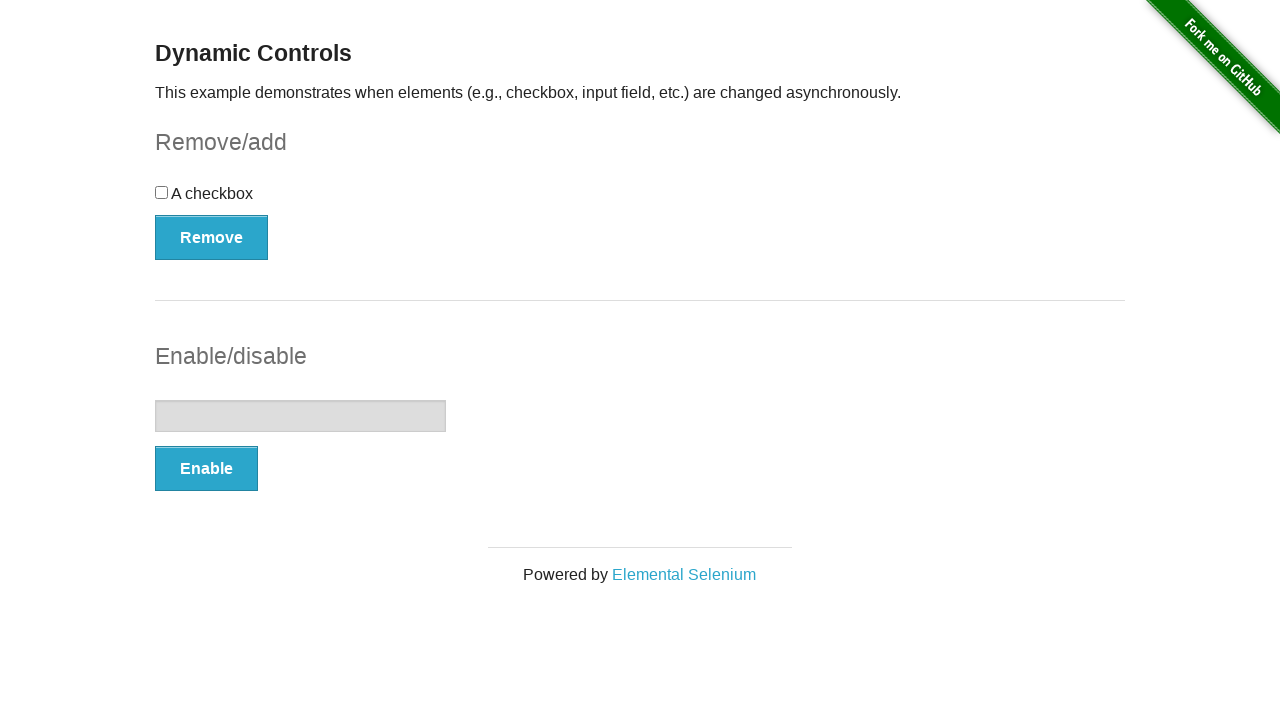

Clicked Enable button to enable the input field at (206, 469) on xpath=//*[@id="input-example"]/button
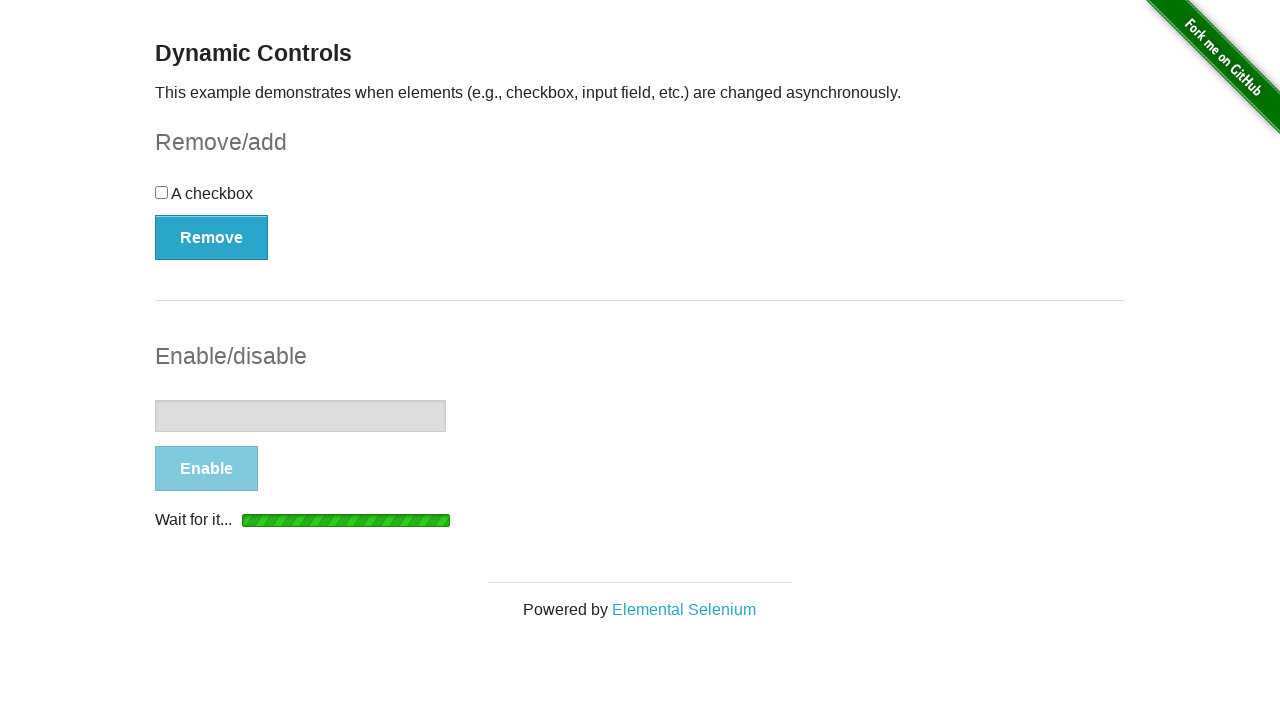

Waited for success message to appear
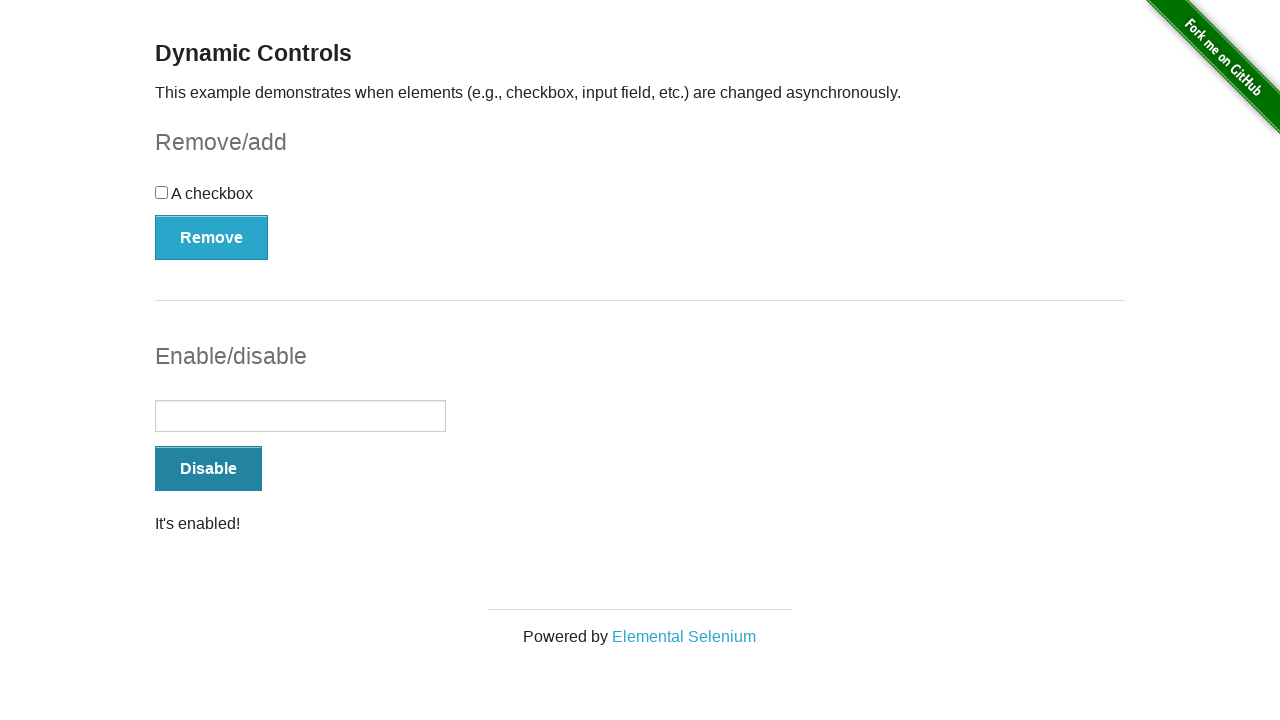

Verified success message displays "It's enabled!"
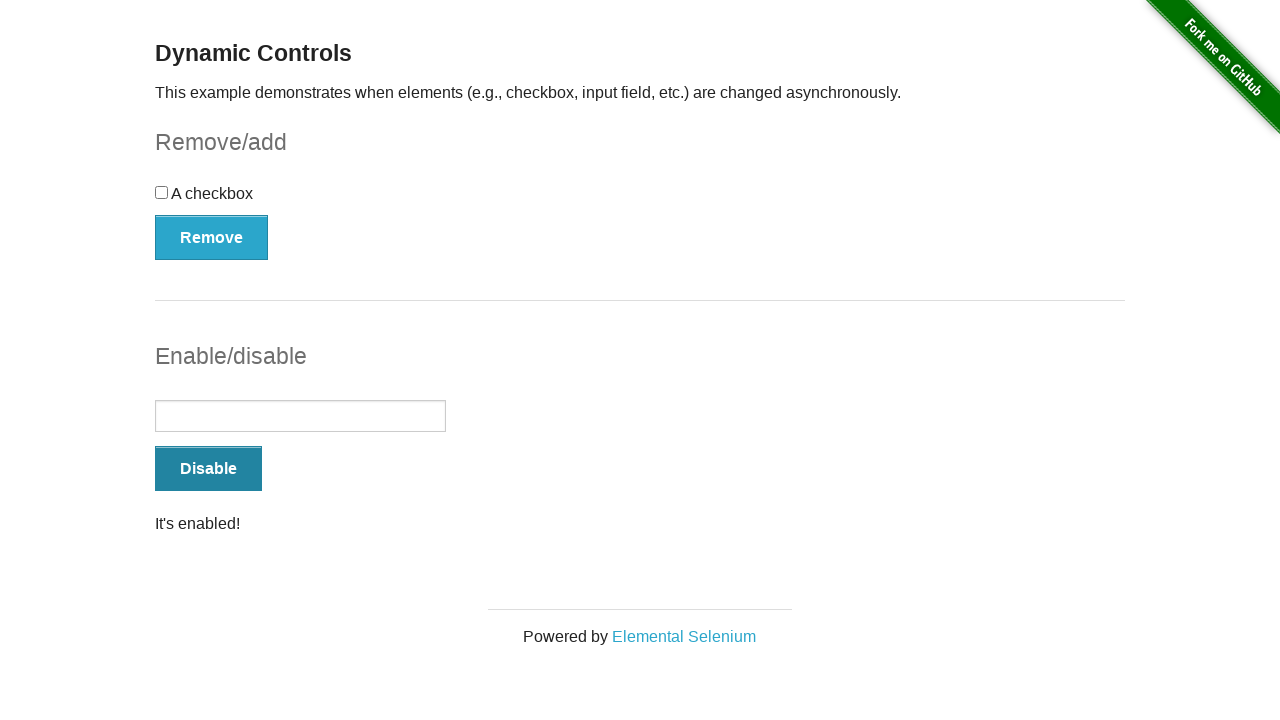

Verified input field is enabled
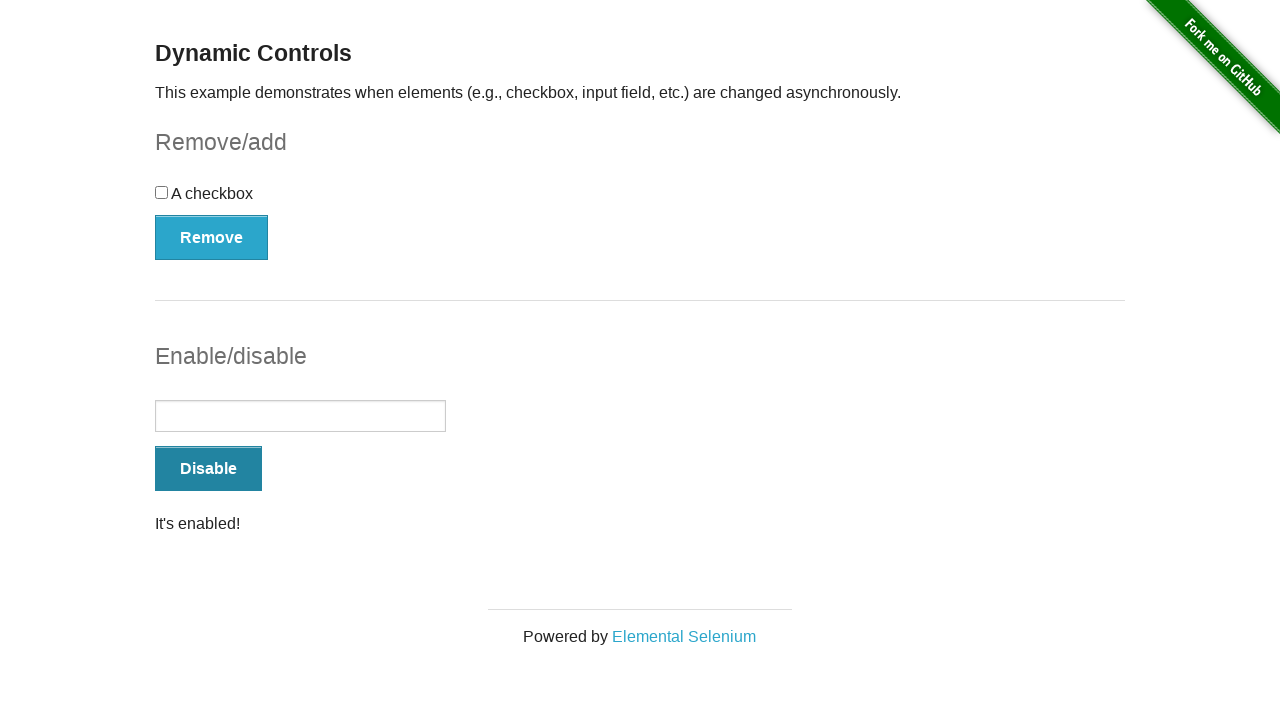

Clicked Disable button to disable the input field at (208, 469) on xpath=//*[@id="input-example"]/button
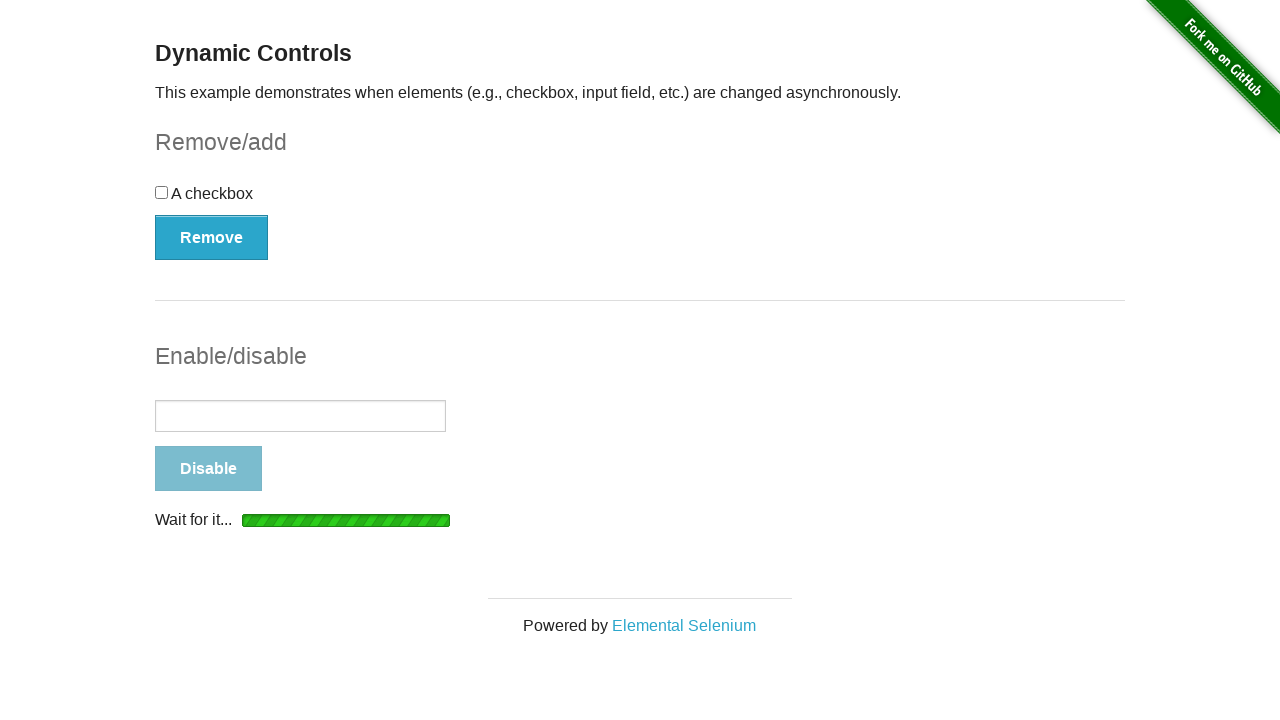

Waited for disable message to appear
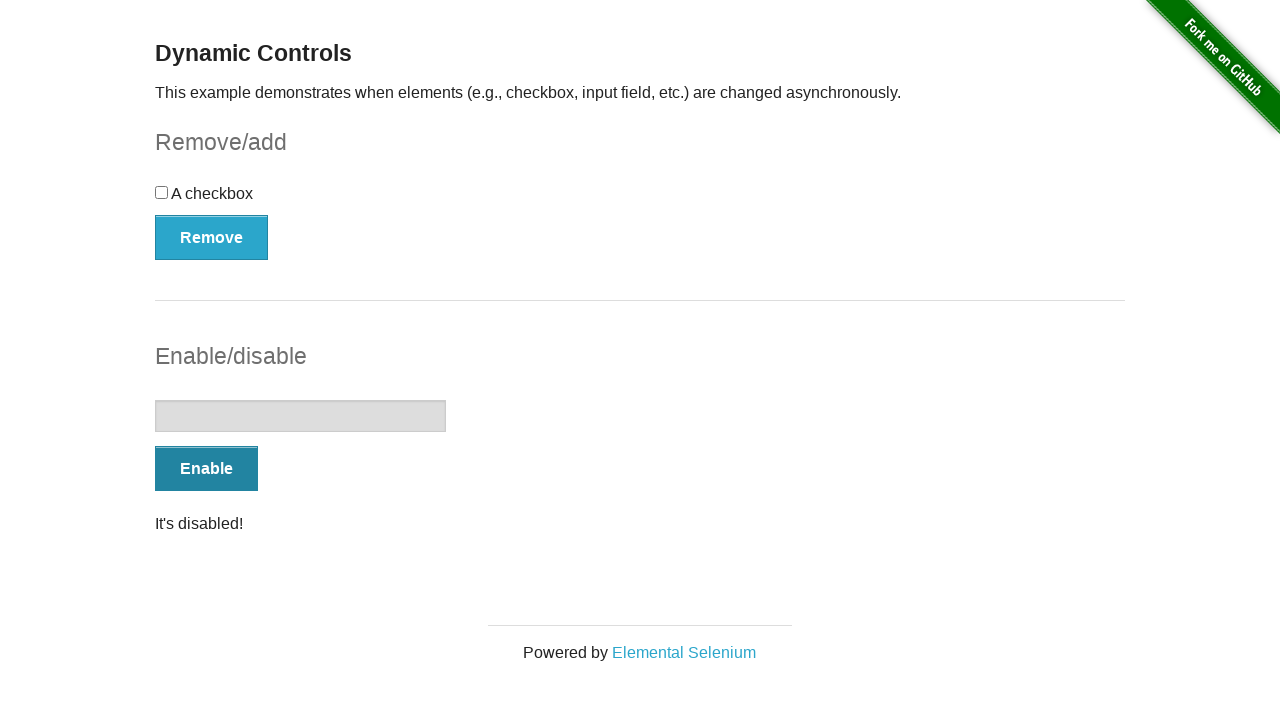

Verified disable message displays "It's disabled!"
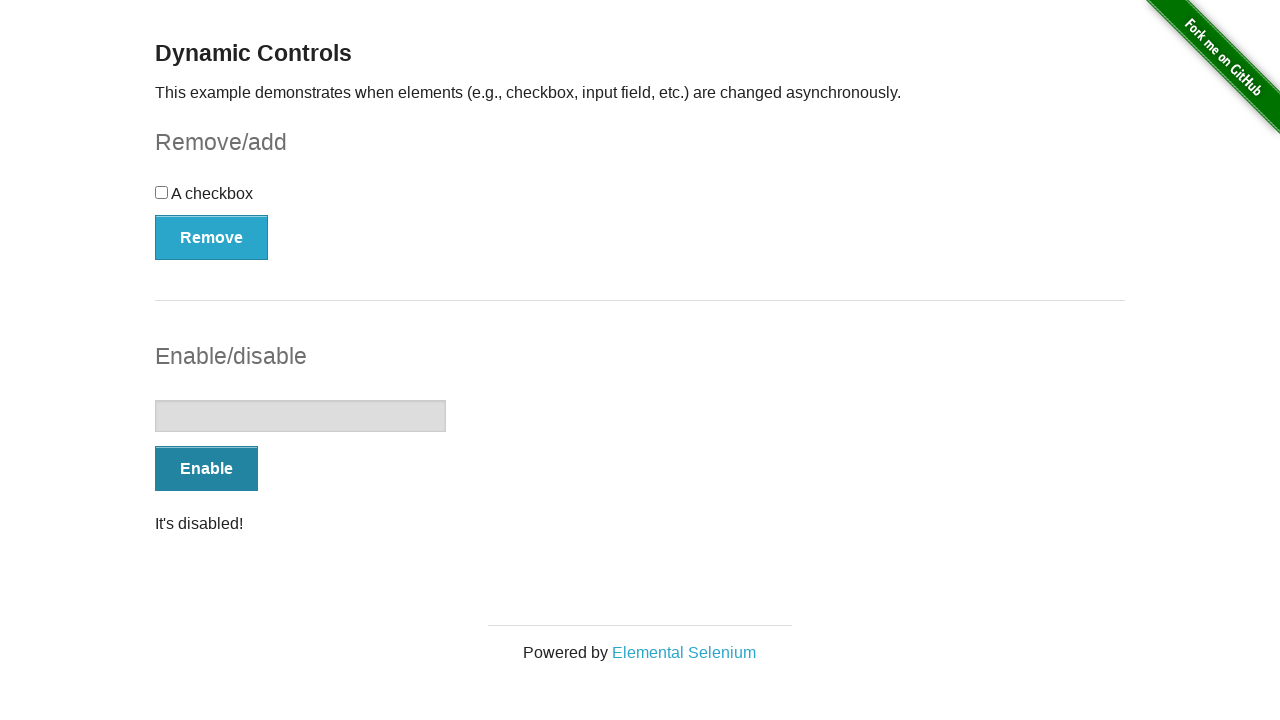

Verified input field is disabled
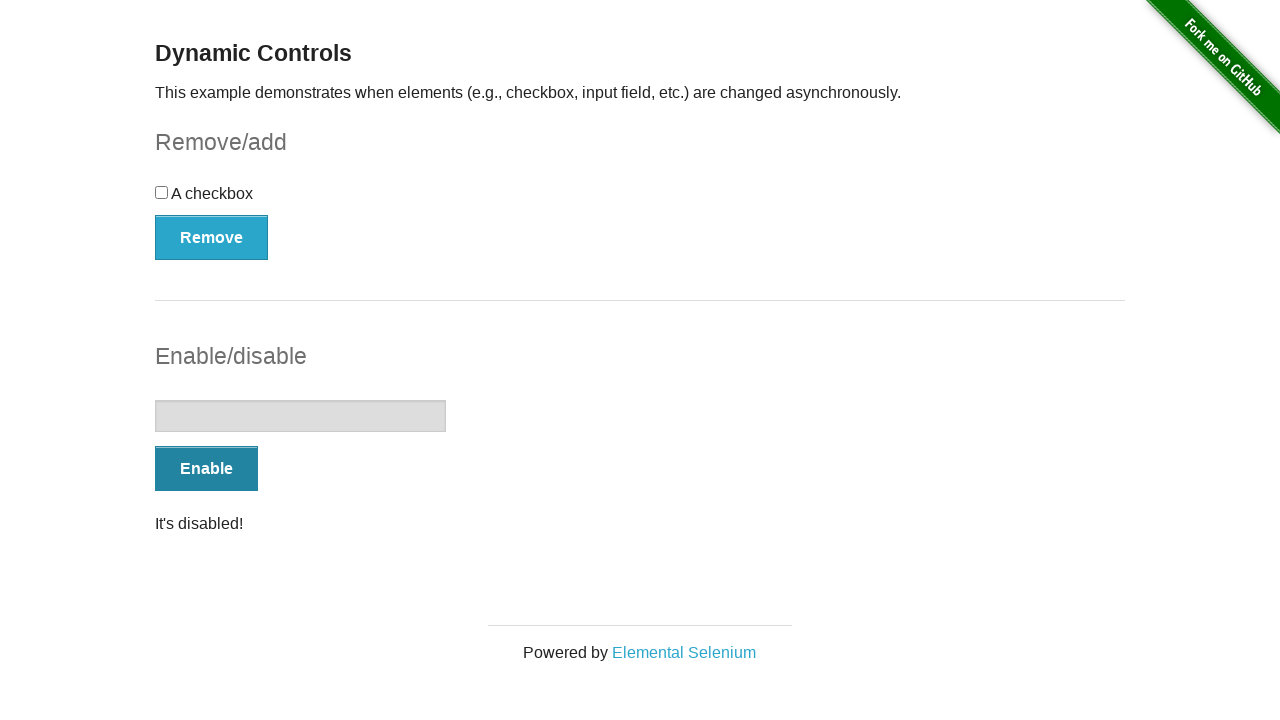

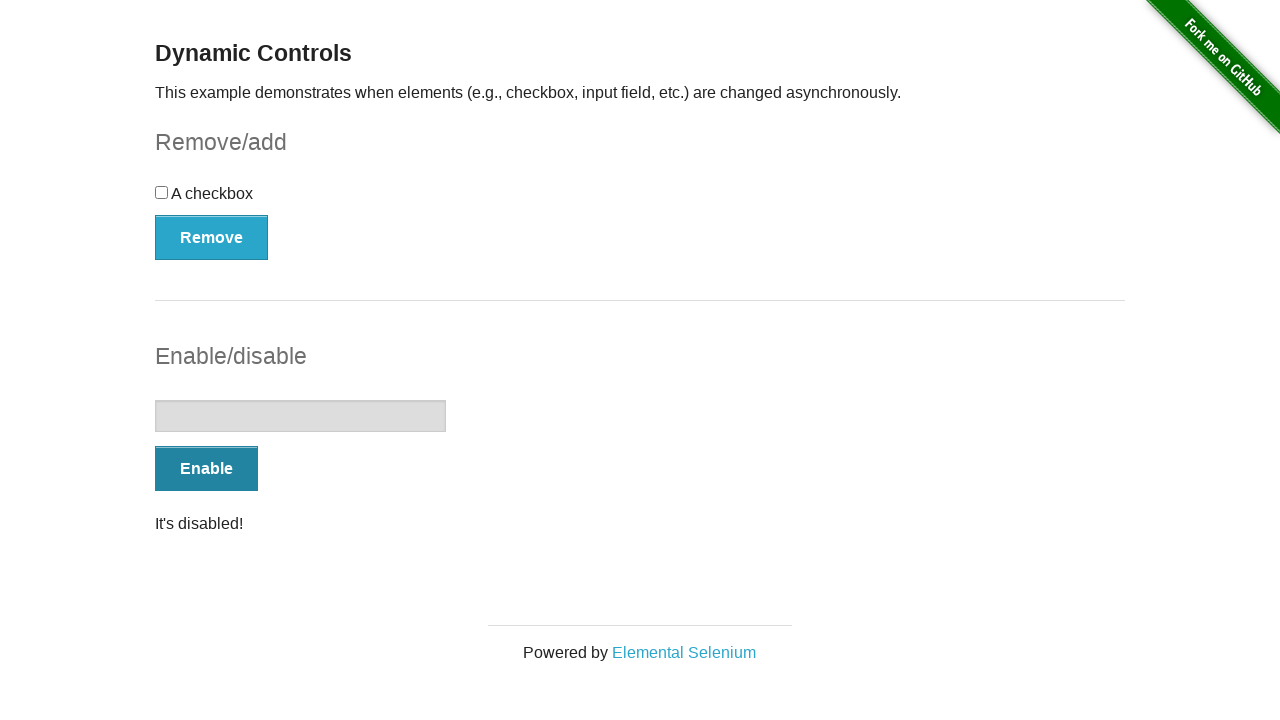